Tests opening a new browser window by clicking the "New Window" button, switching to the new window to verify its content, closing the new window, and returning to the original window to verify it's still accessible.

Starting URL: https://www.tutorialspoint.com/selenium/practice/browser-windows.php

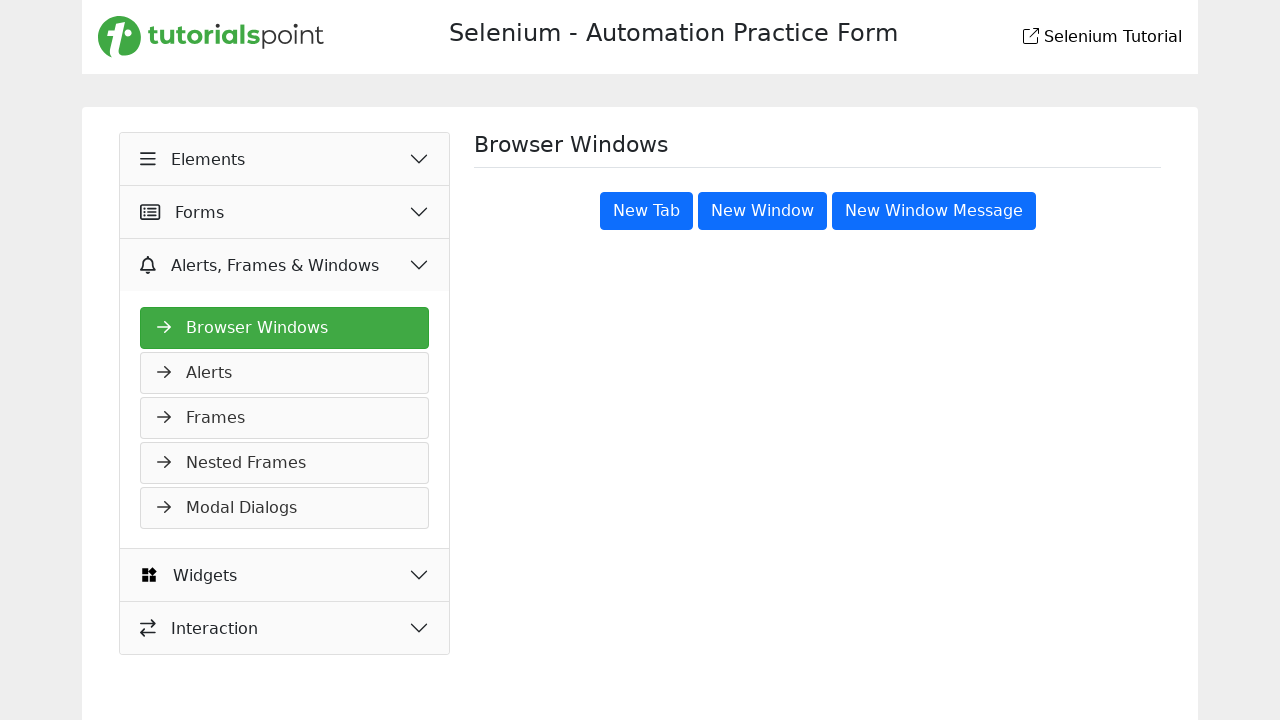

Clicked 'New Window' button to open a new browser window at (762, 211) on xpath=//button[text()='New Window']
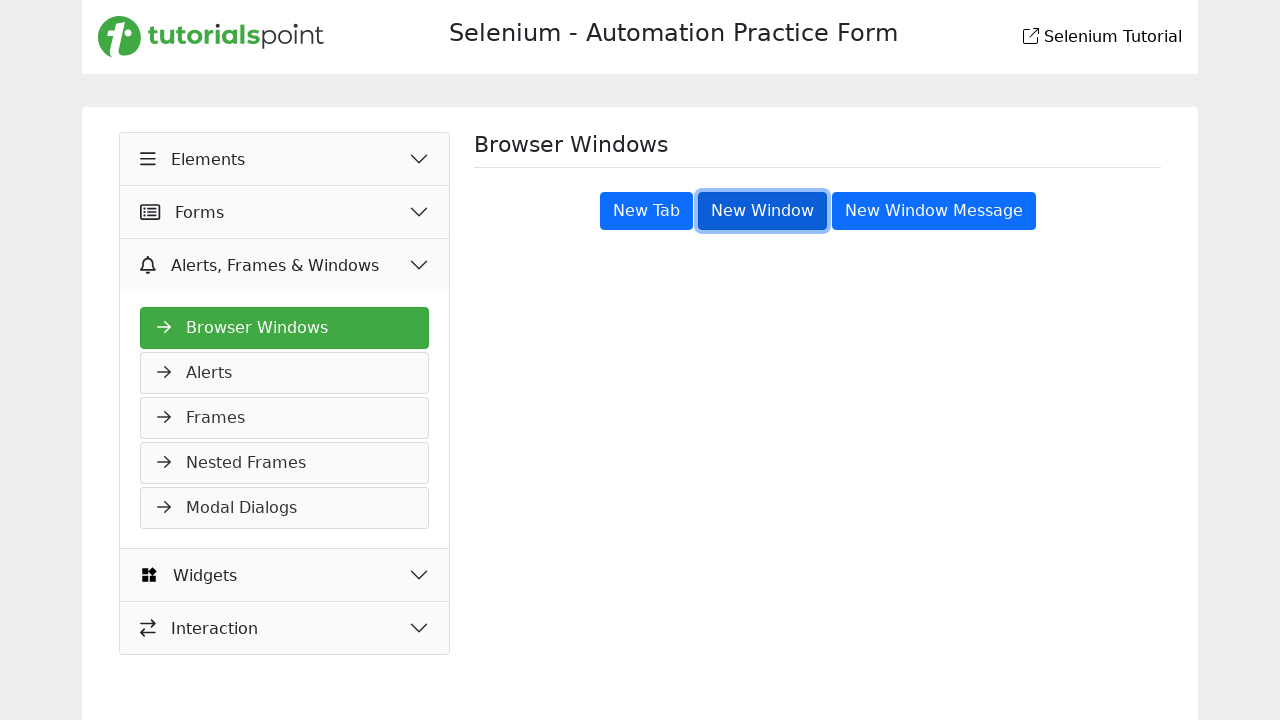

New window page object retrieved
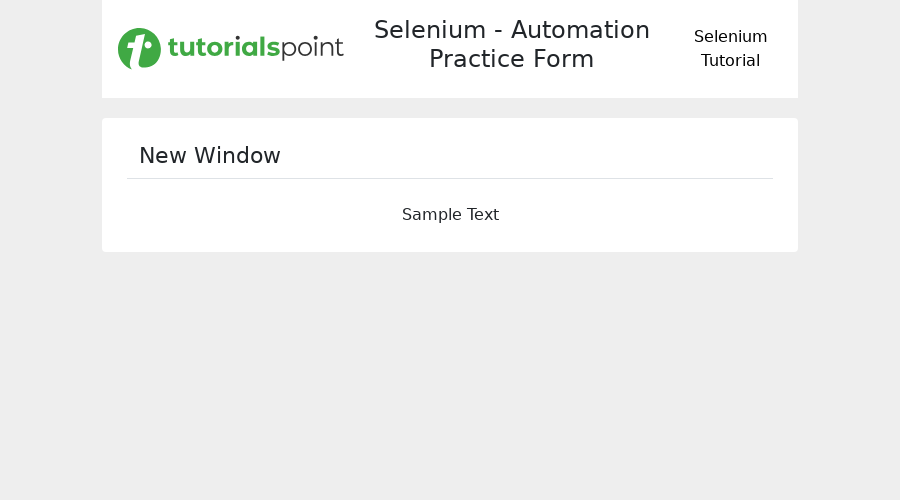

New window loaded and 'New Window' heading appeared
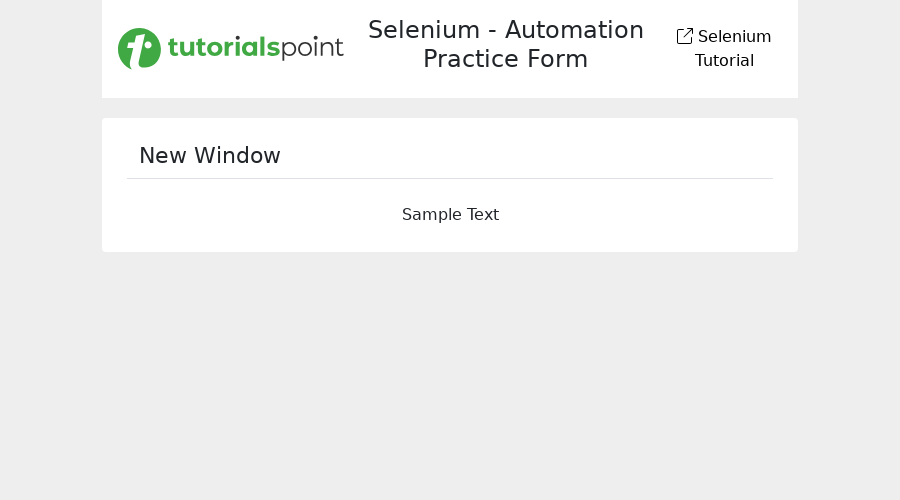

Verified 'New Window' heading is visible in new window
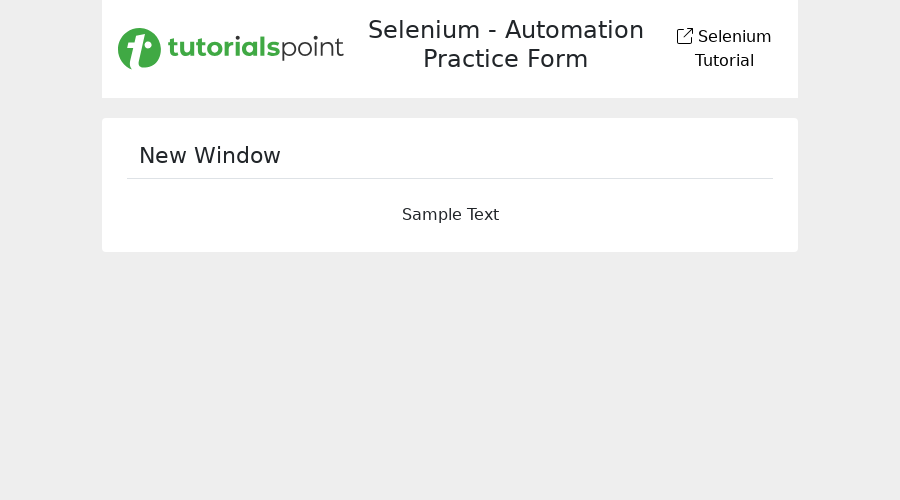

Closed the new browser window
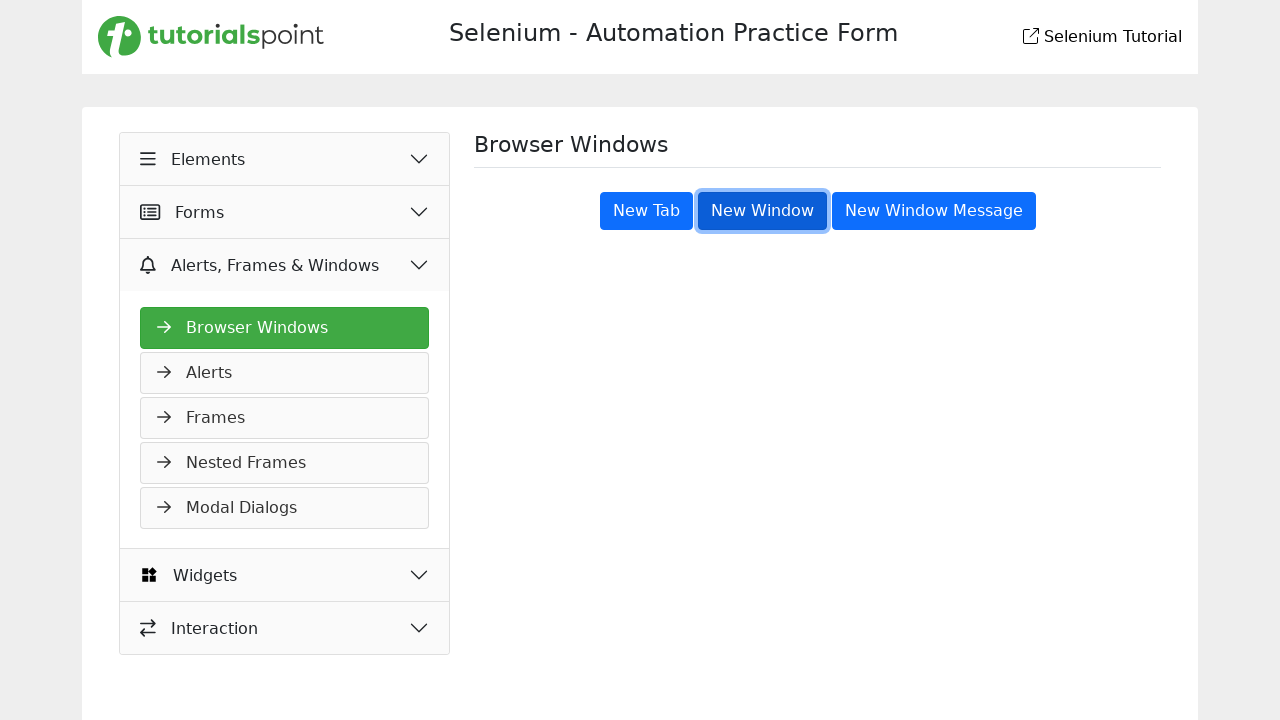

Returned to original window and 'Browser Windows' heading is present
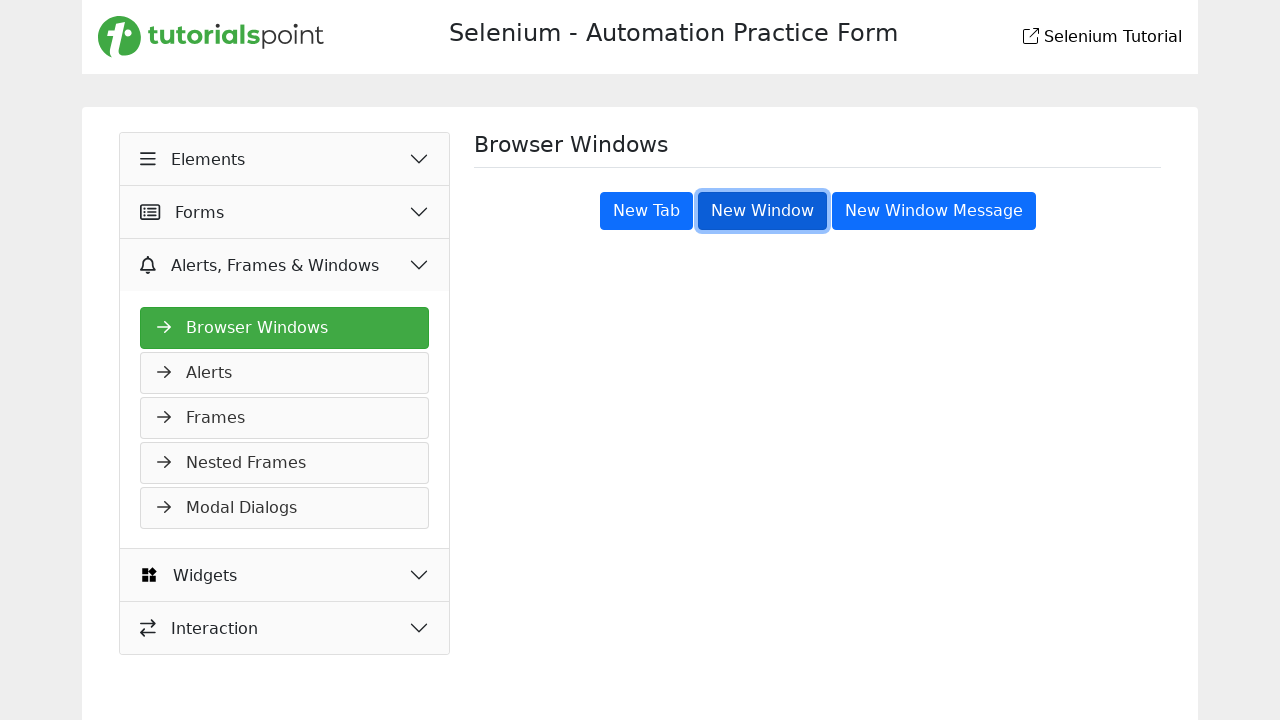

Verified 'Browser Windows' heading is visible in original window
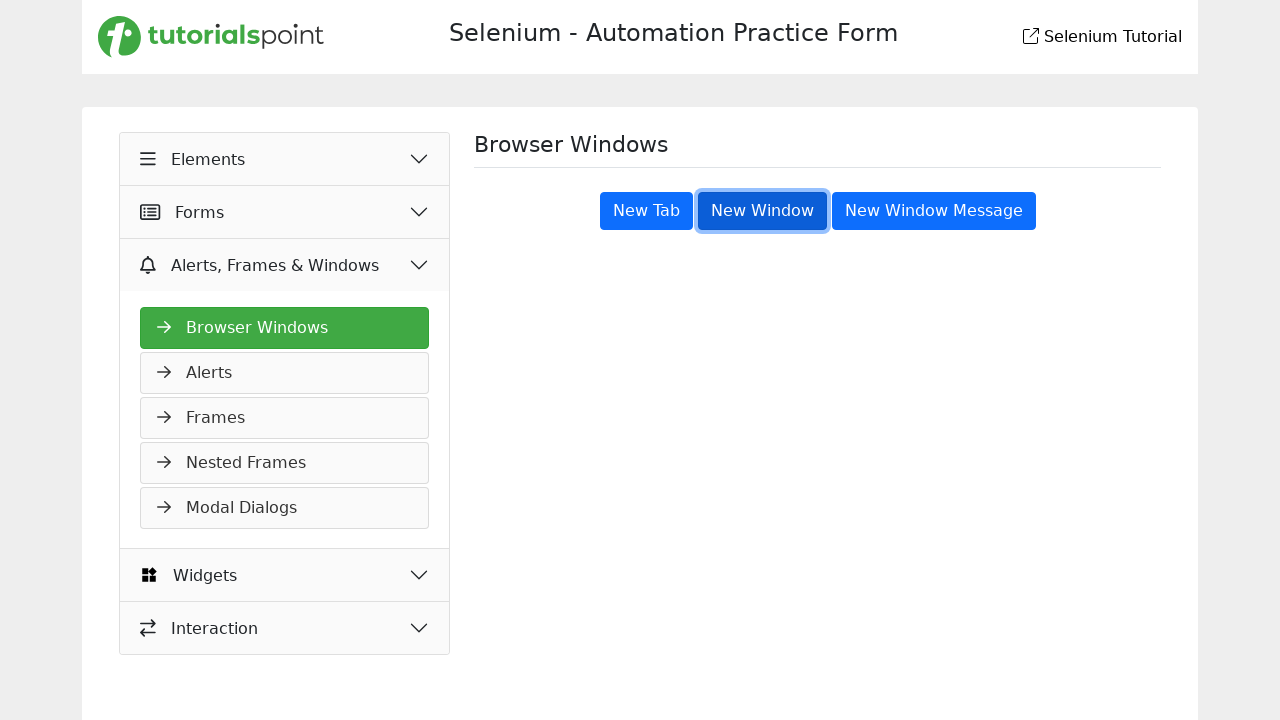

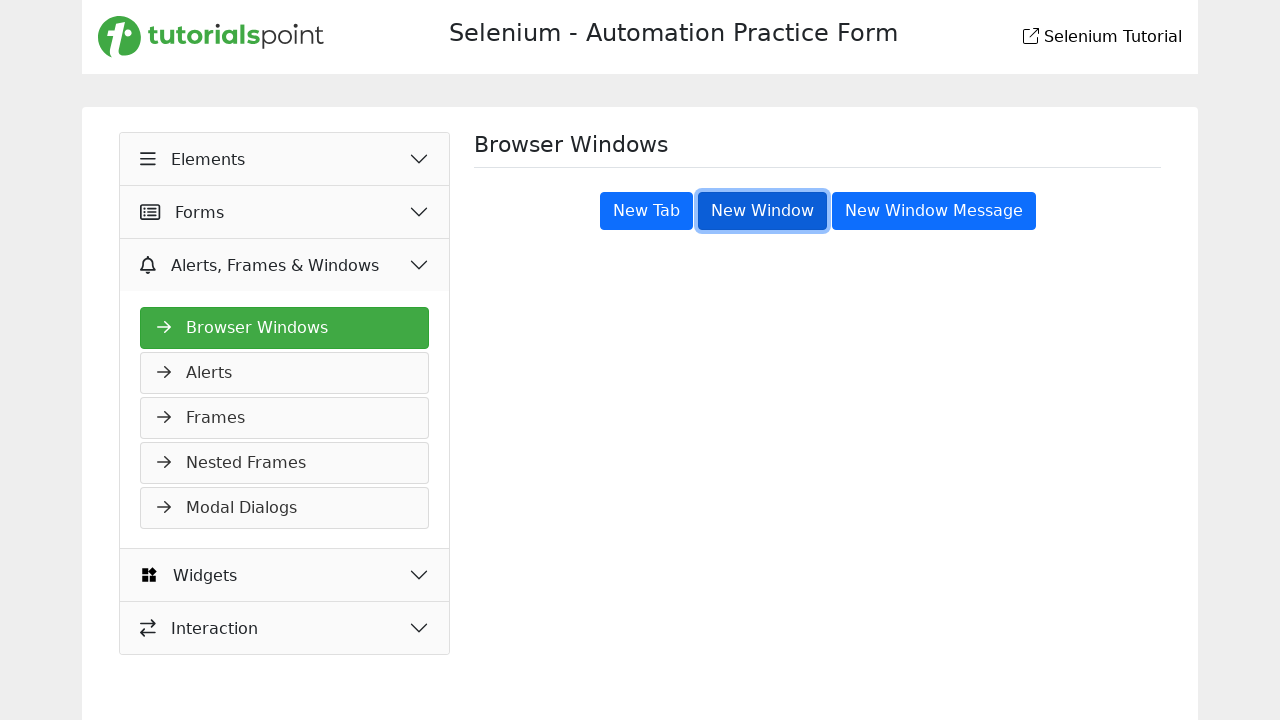